Tests various JavaScript alert types including simple alerts, timed alerts, confirm dialogs, and prompt dialogs on DemoQA

Starting URL: https://demoqa.com/alerts

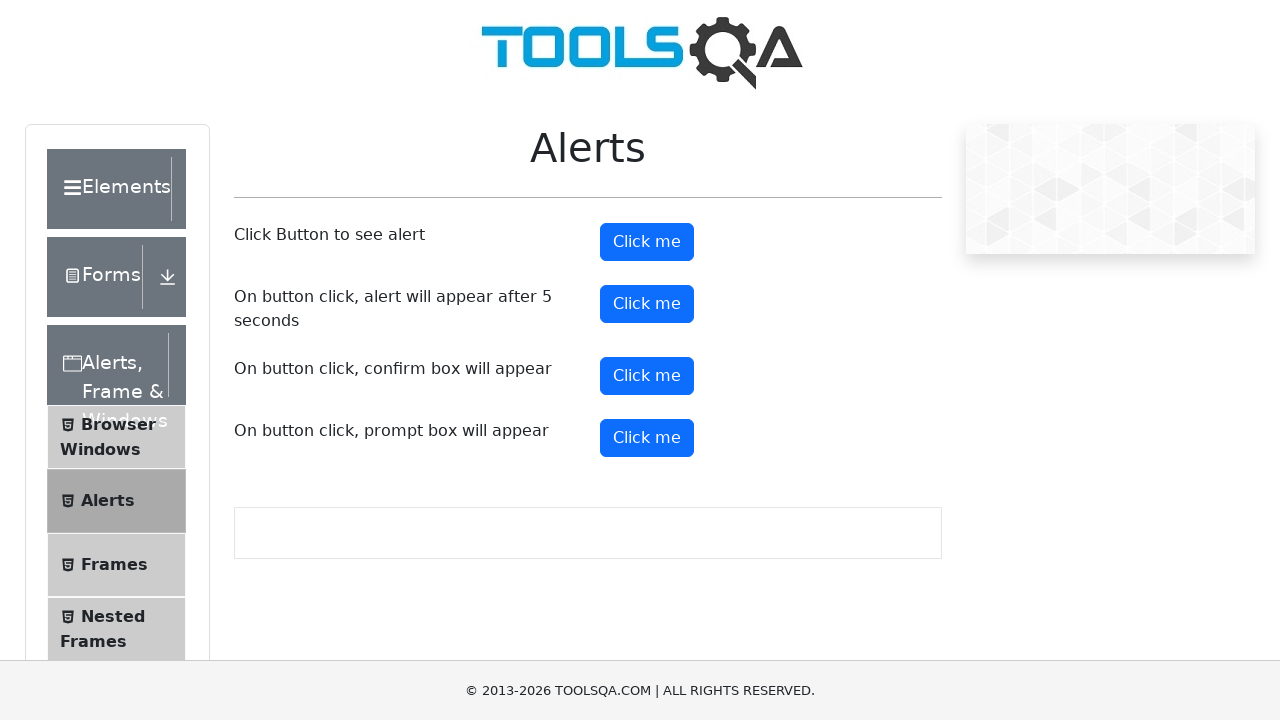

Clicked button to trigger simple alert at (647, 242) on #alertButton
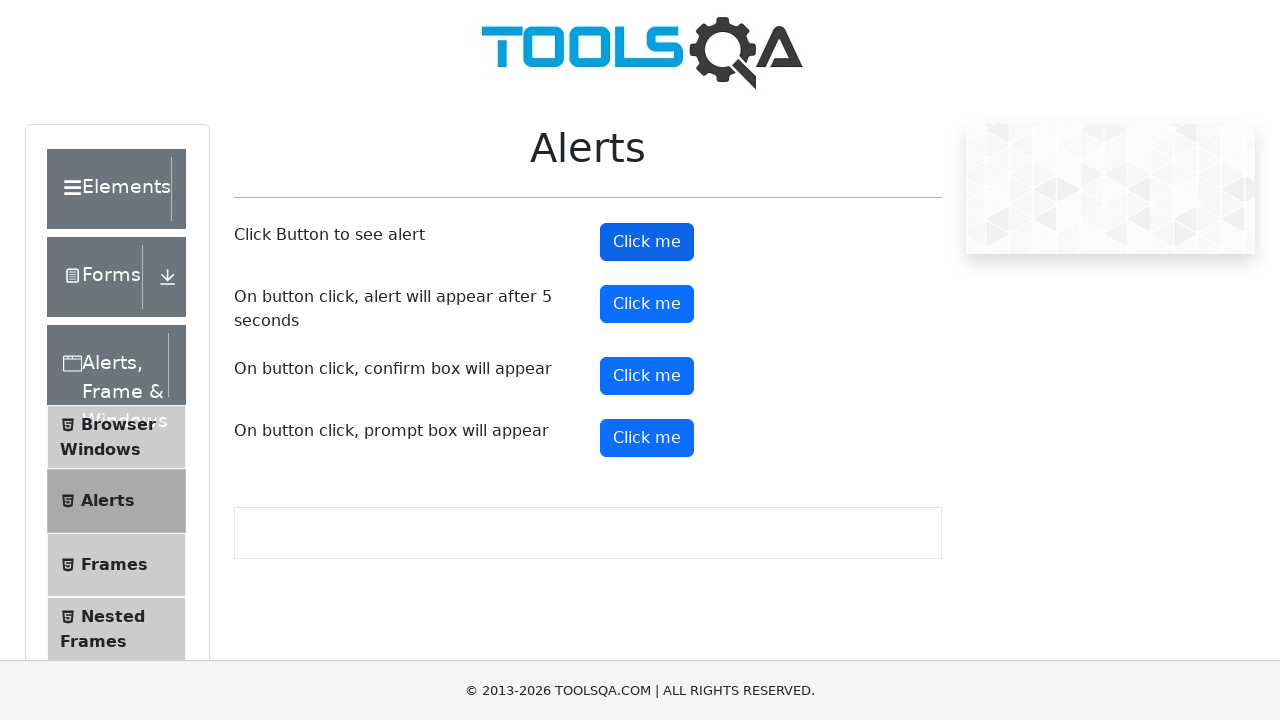

Set up dialog handler to accept alerts
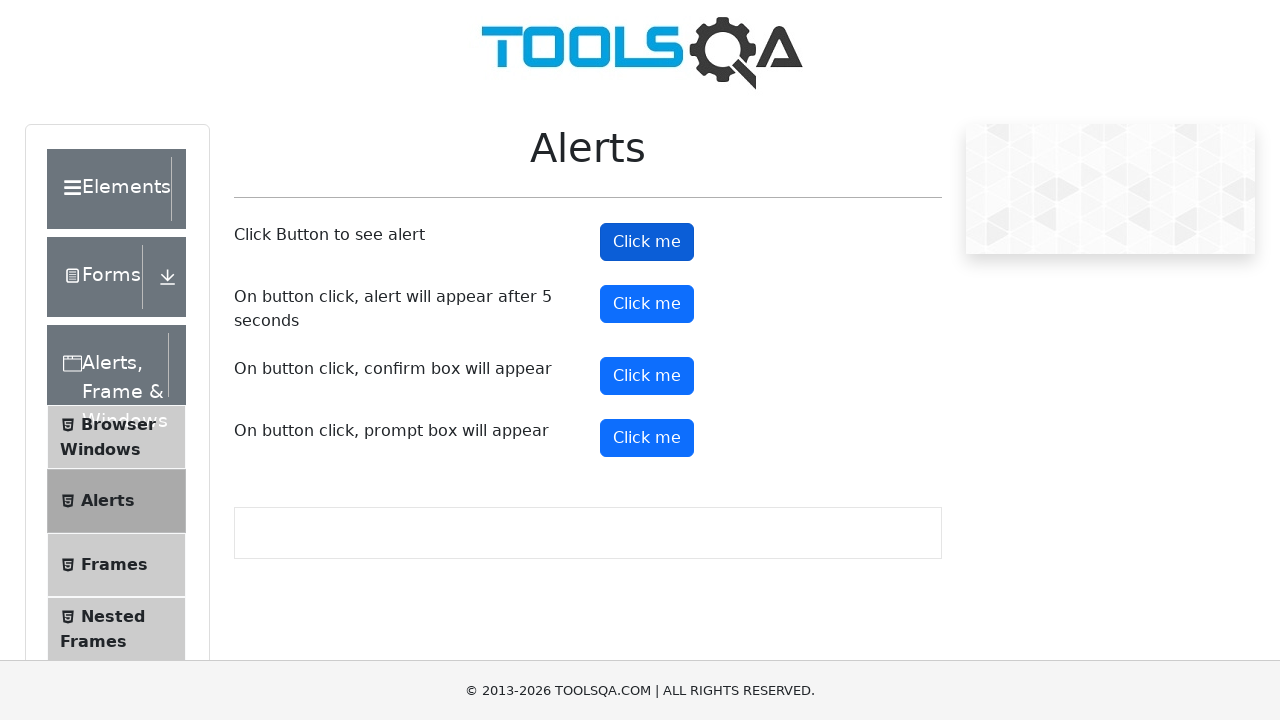

Waited 2 seconds for simple alert to be handled
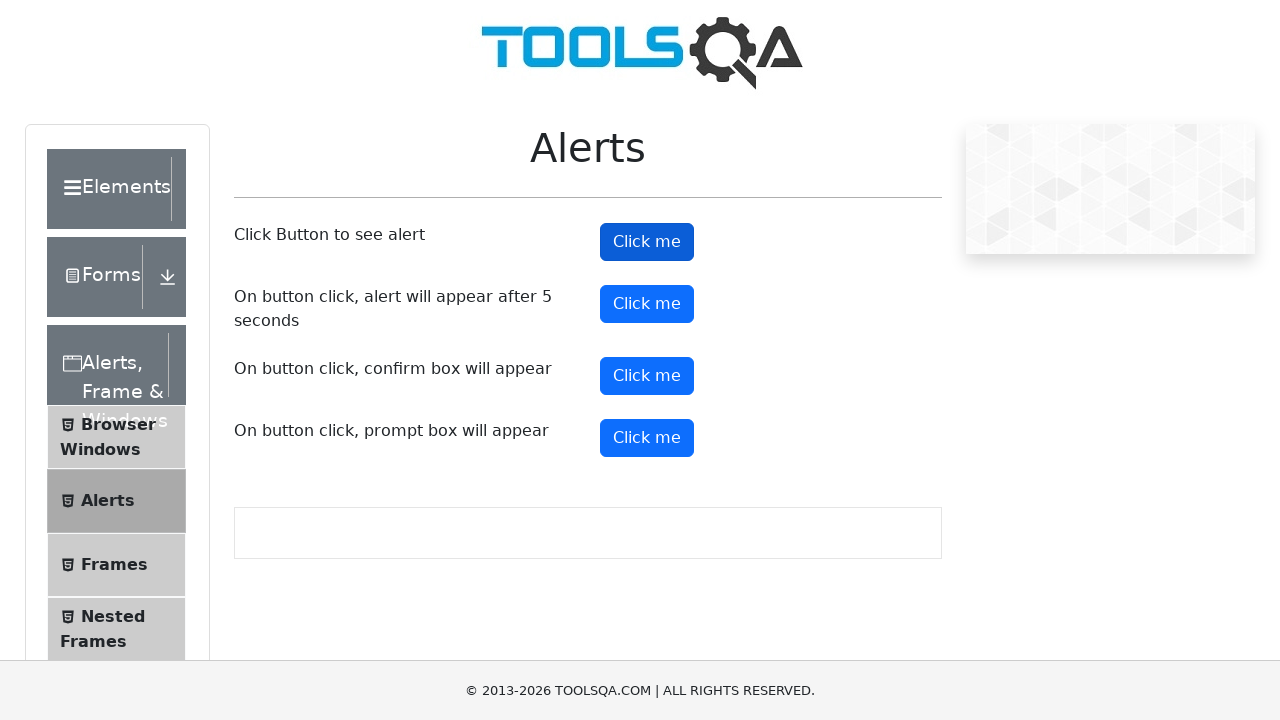

Set window.alertHandled flag to true via JavaScript
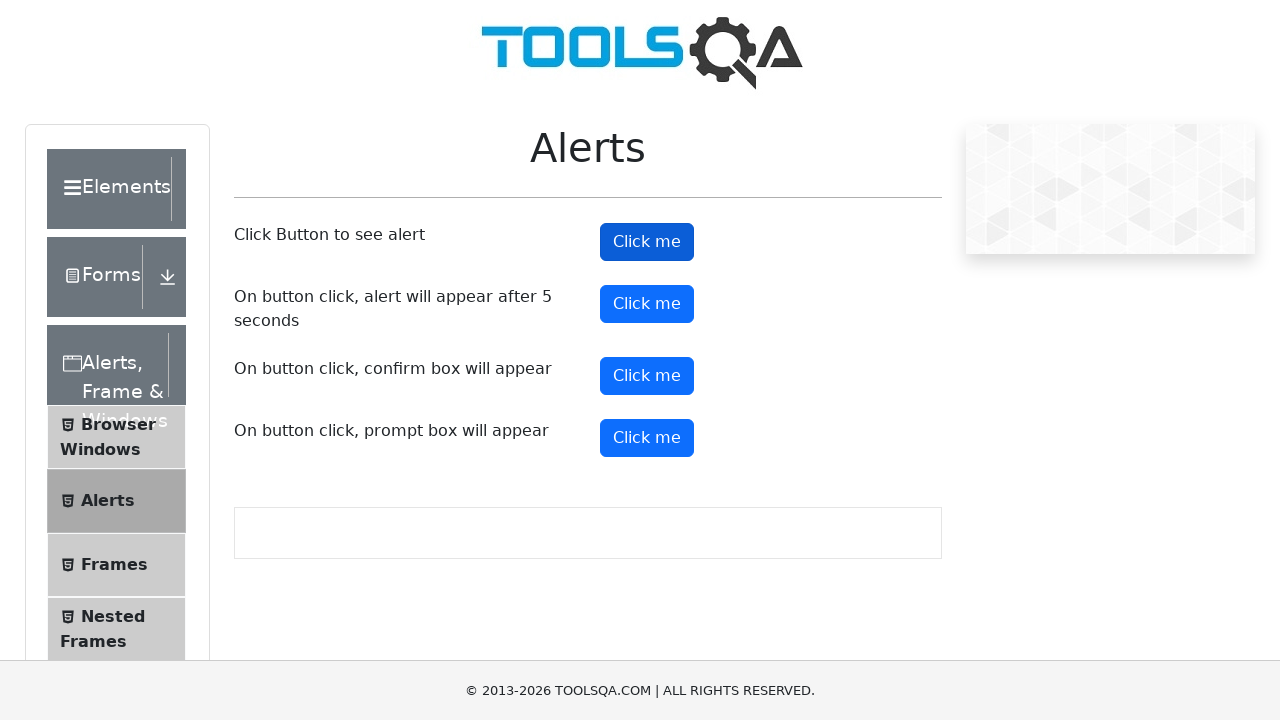

Clicked button to trigger timed alert (5 second delay) at (647, 304) on #timerAlertButton
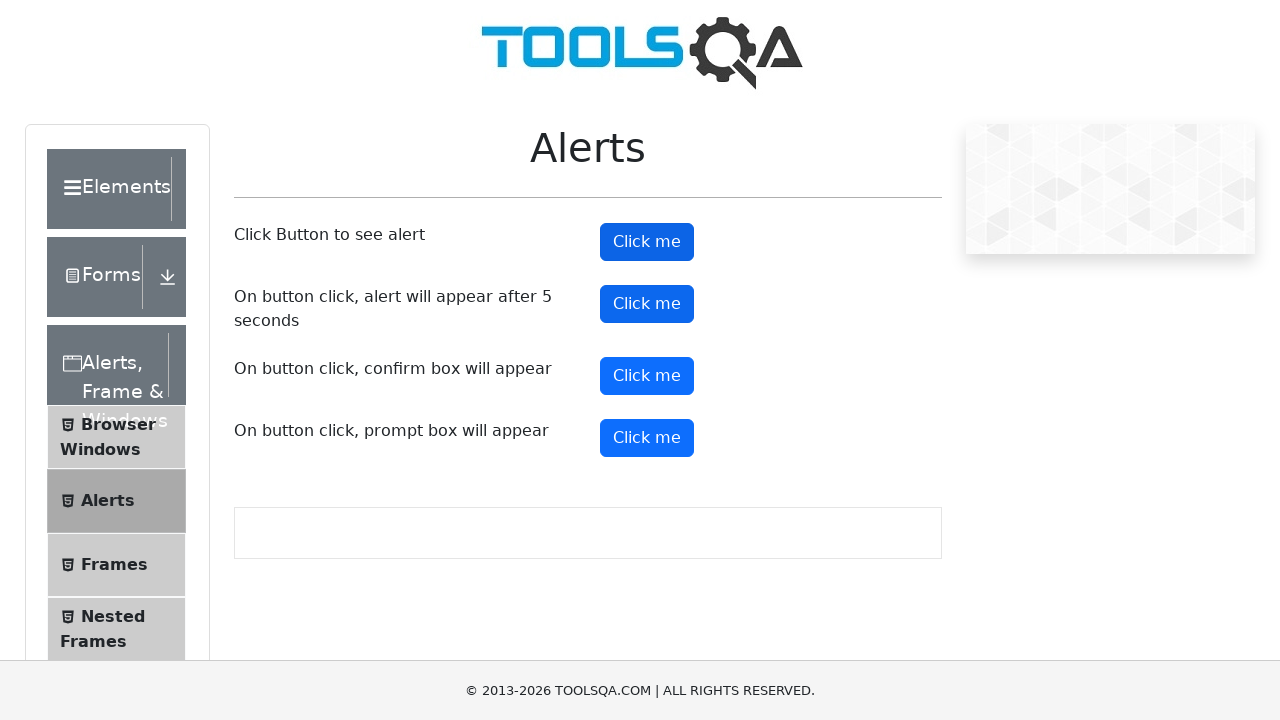

Waited 6 seconds for timed alert to appear and be handled
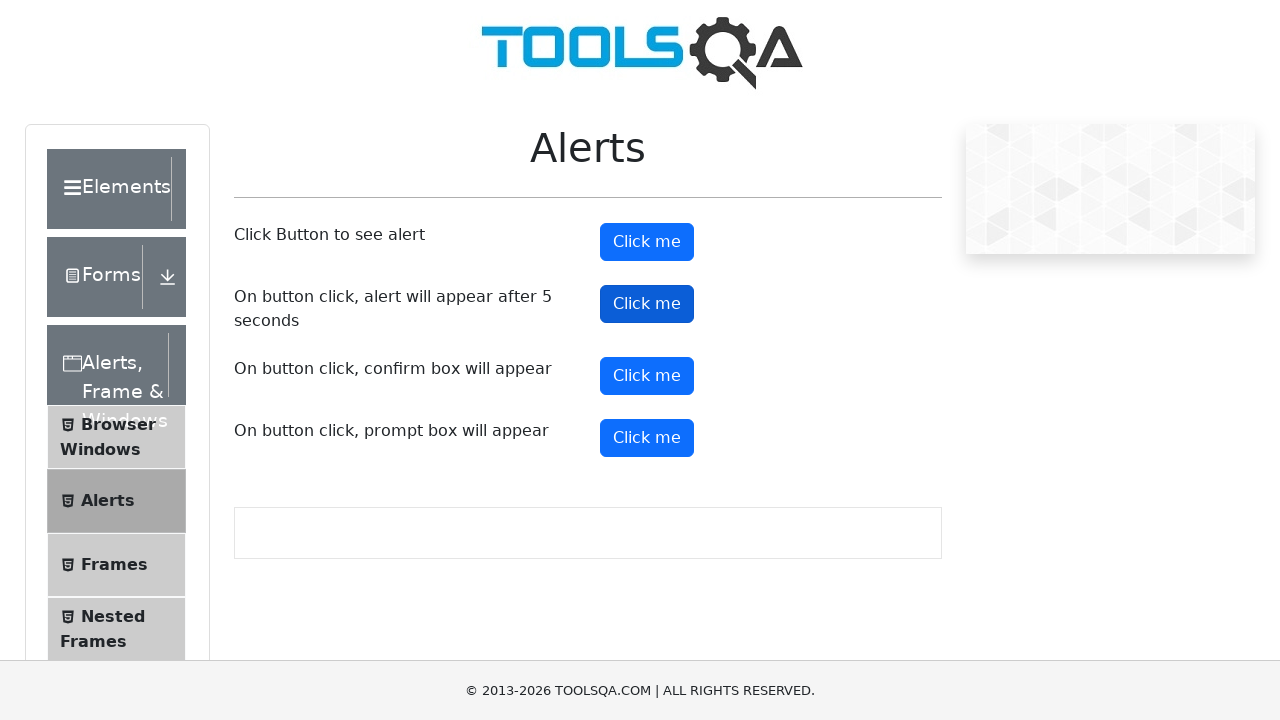

Clicked confirm button to trigger confirm dialog at (647, 376) on #confirmButton
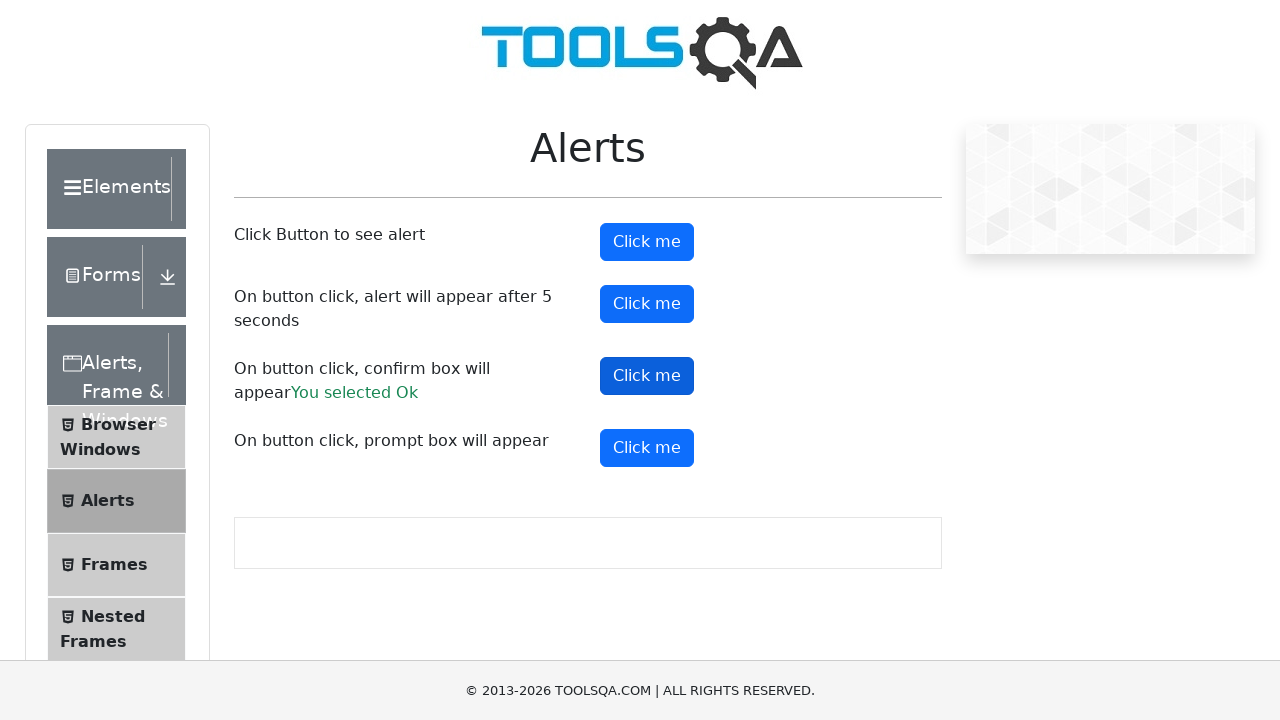

Waited 2 seconds for confirm dialog to be processed
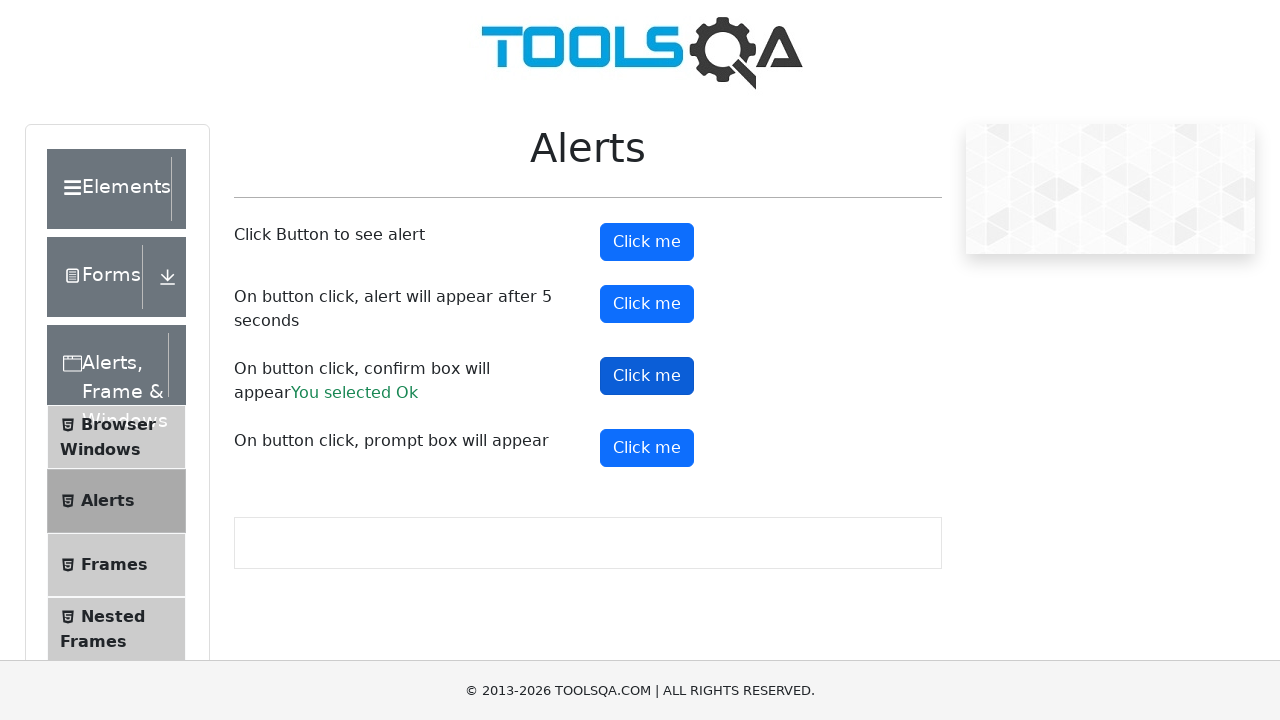

Clicked prompt button to trigger prompt dialog at (647, 448) on #promtButton
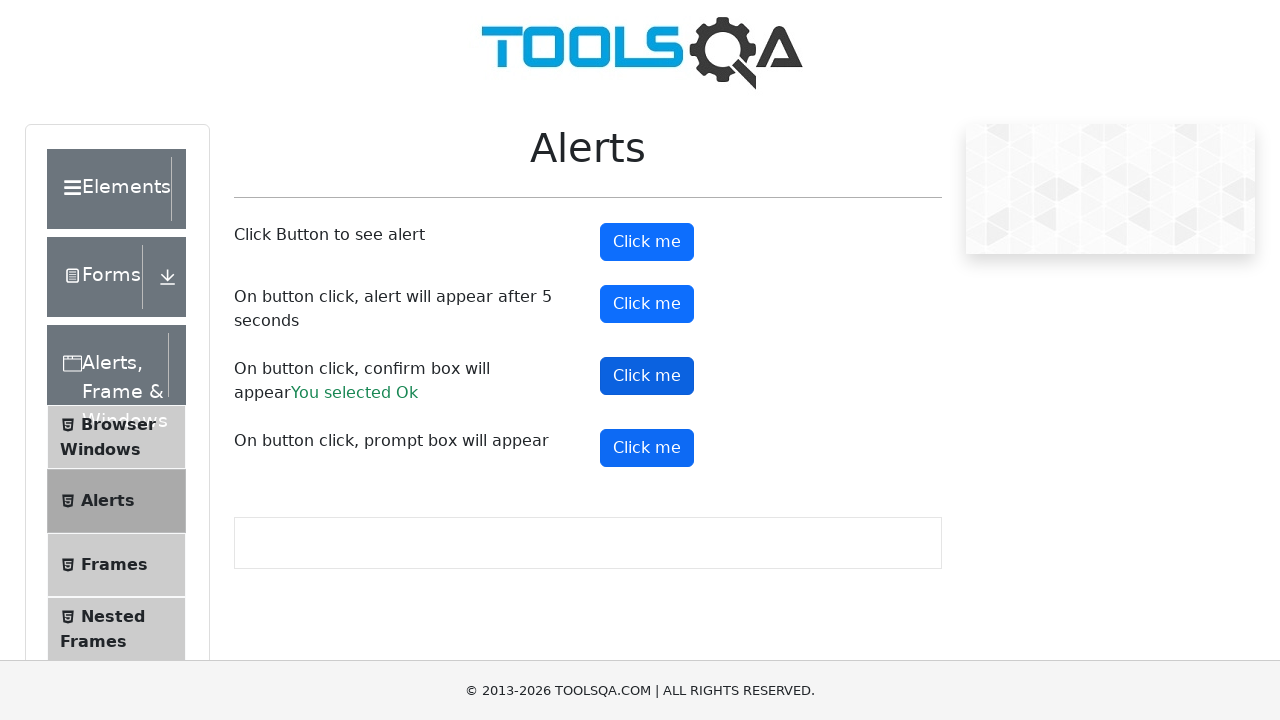

Waited 2 seconds for prompt dialog to be processed
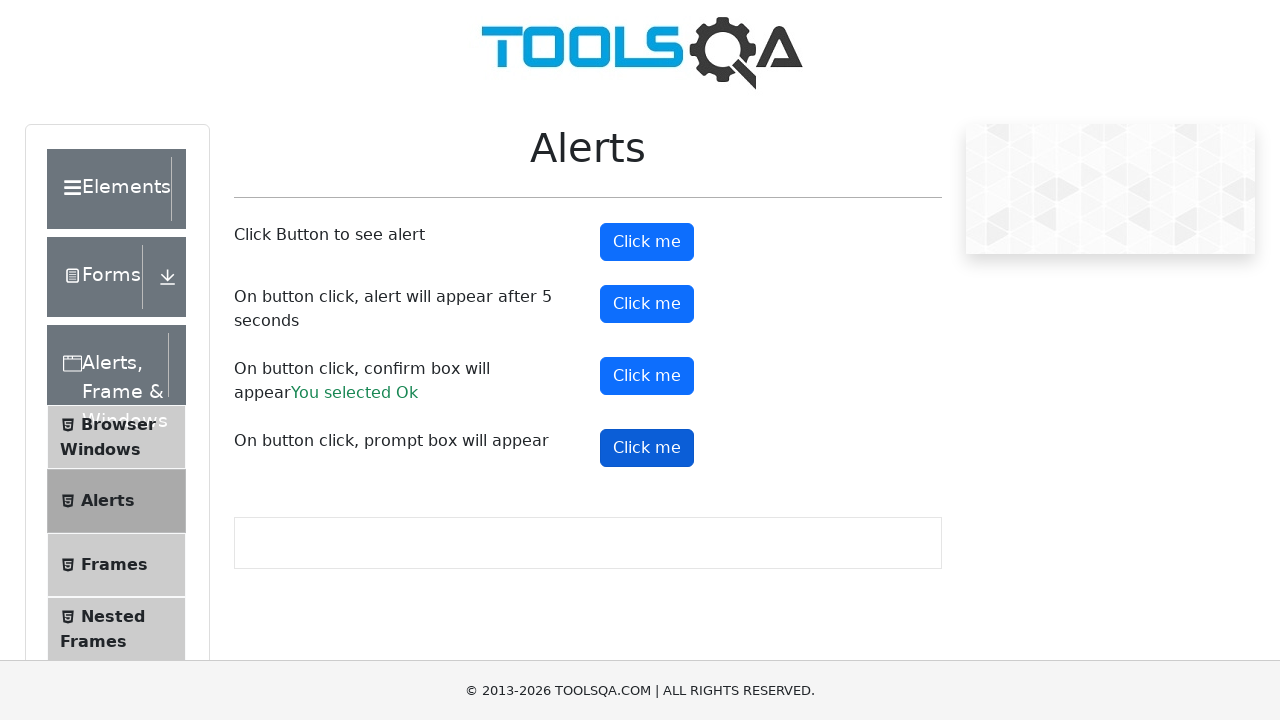

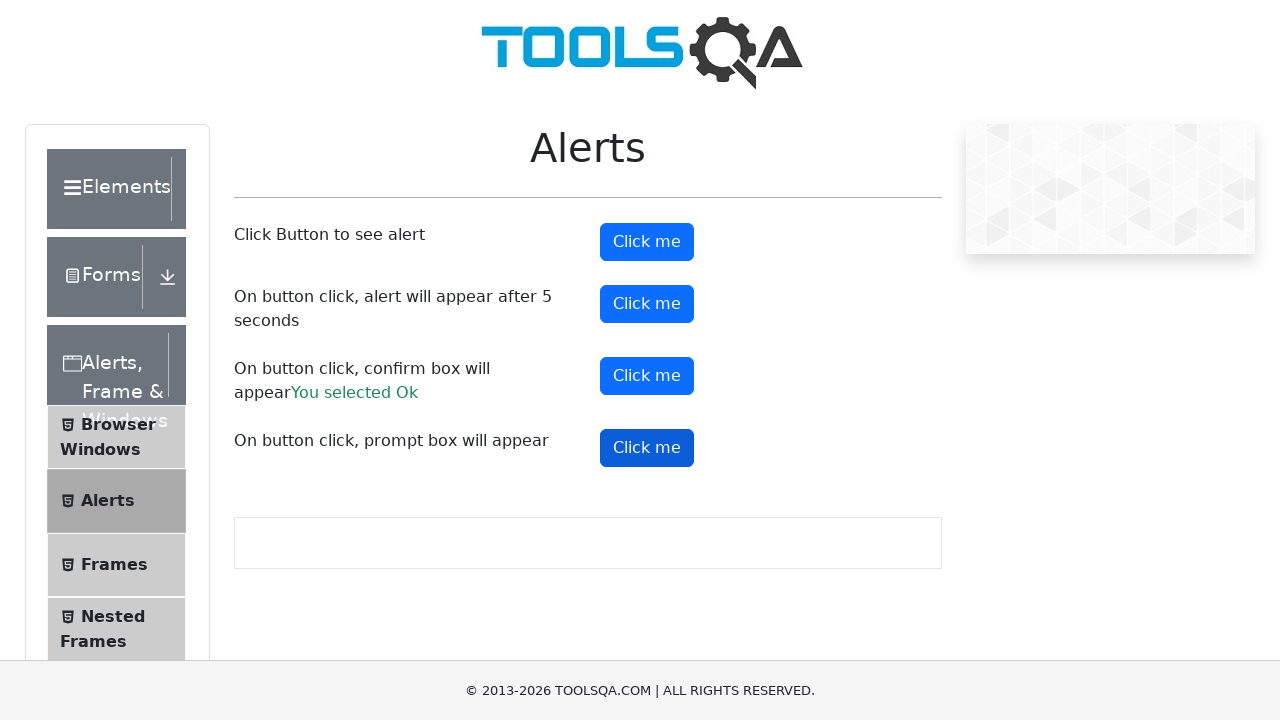